Tests iframe functionality on DemoQA by navigating to the Frames section, switching between two iframes, and verifying the sample heading text is accessible within each frame.

Starting URL: https://demoqa.com/

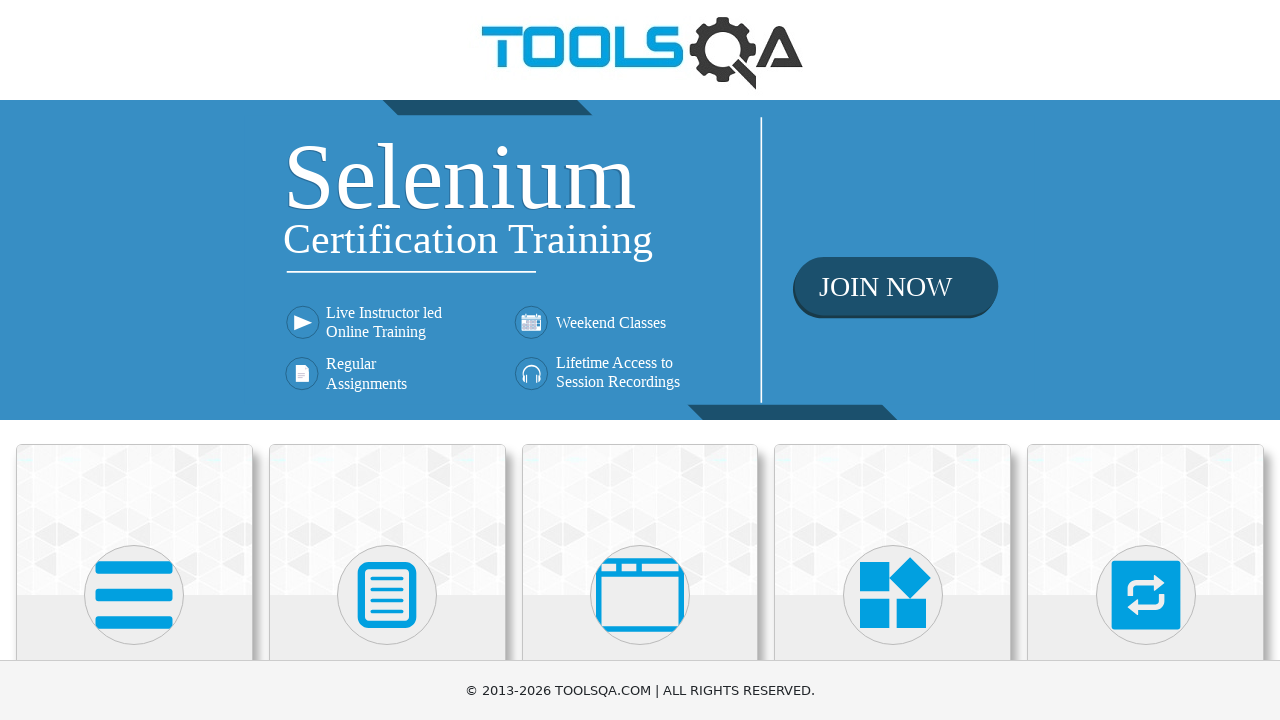

Clicked on 'Alerts, Frame & Windows' menu item at (640, 360) on xpath=//h5[text()='Alerts, Frame & Windows']
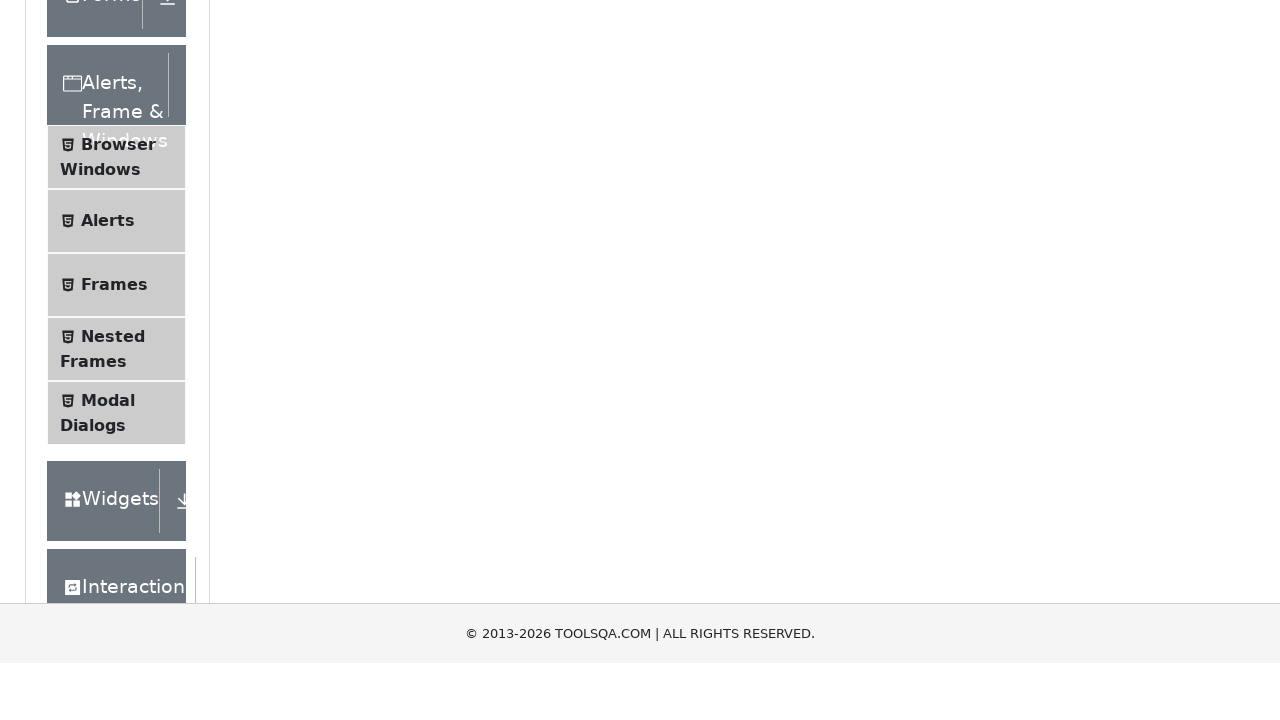

Clicked on 'Frames' submenu at (114, 565) on xpath=//span[text()='Frames']
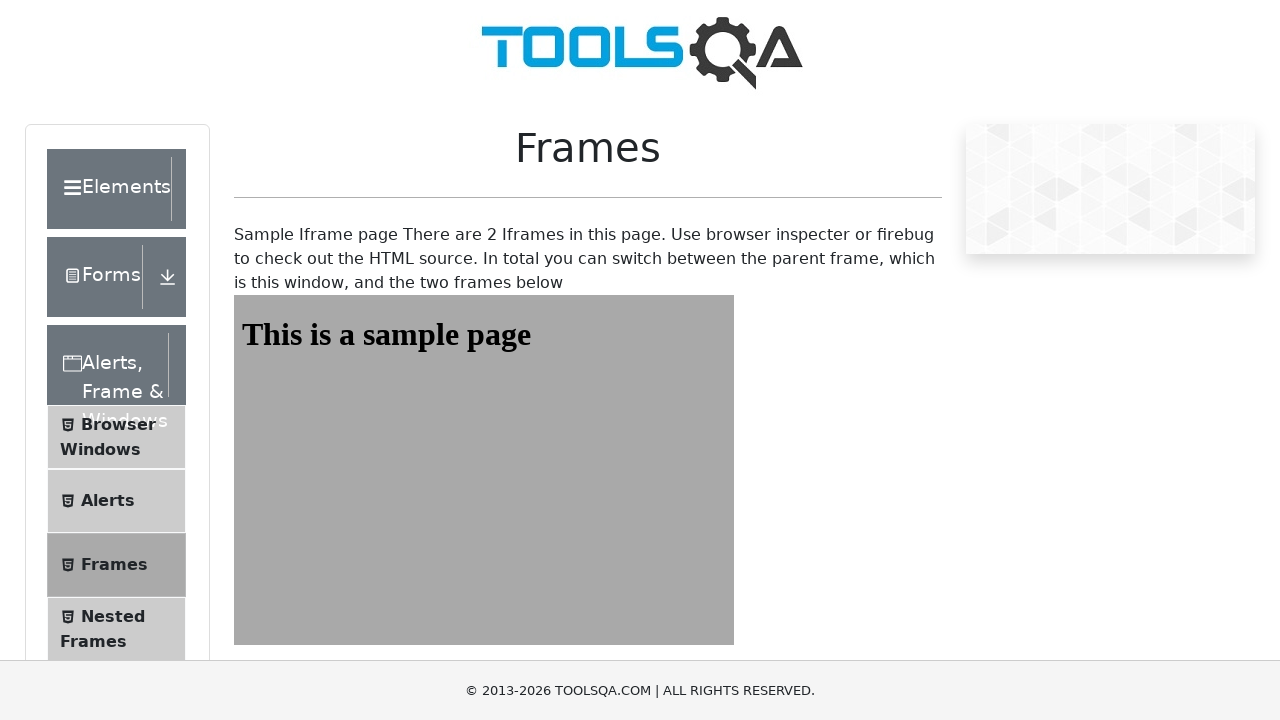

Located first iframe with id 'frame1'
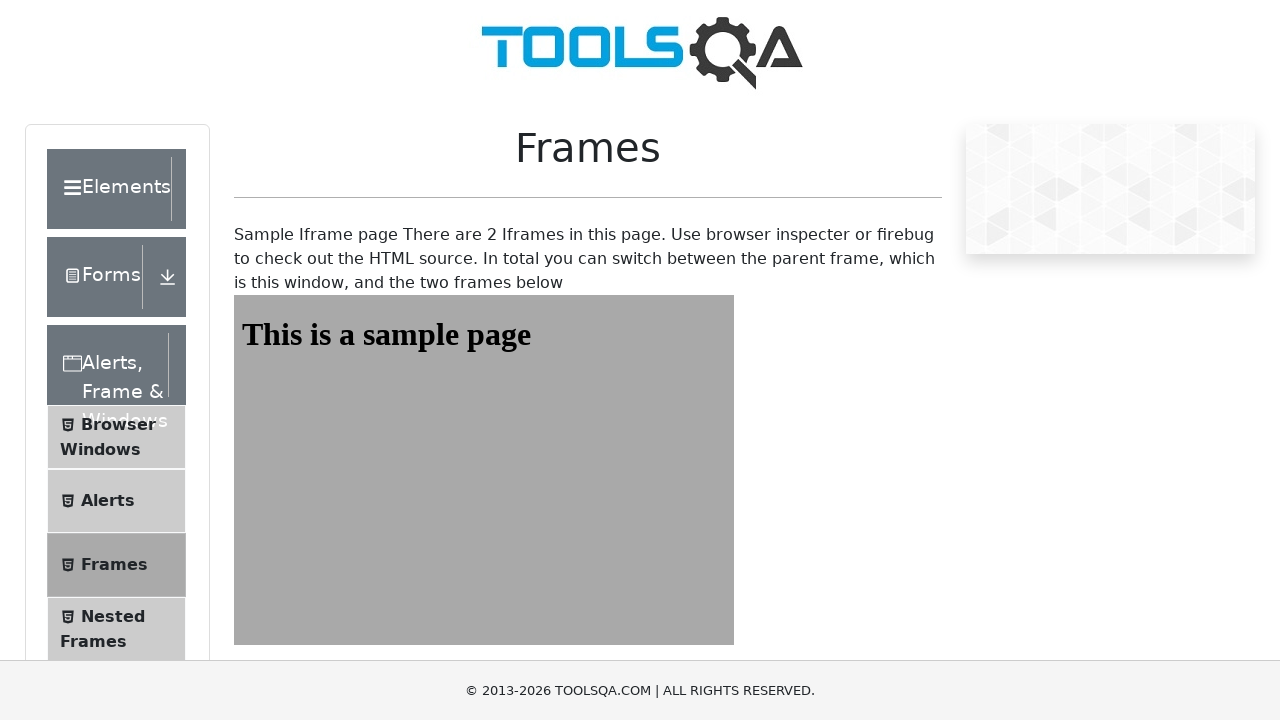

Verified sample heading text is accessible in first iframe
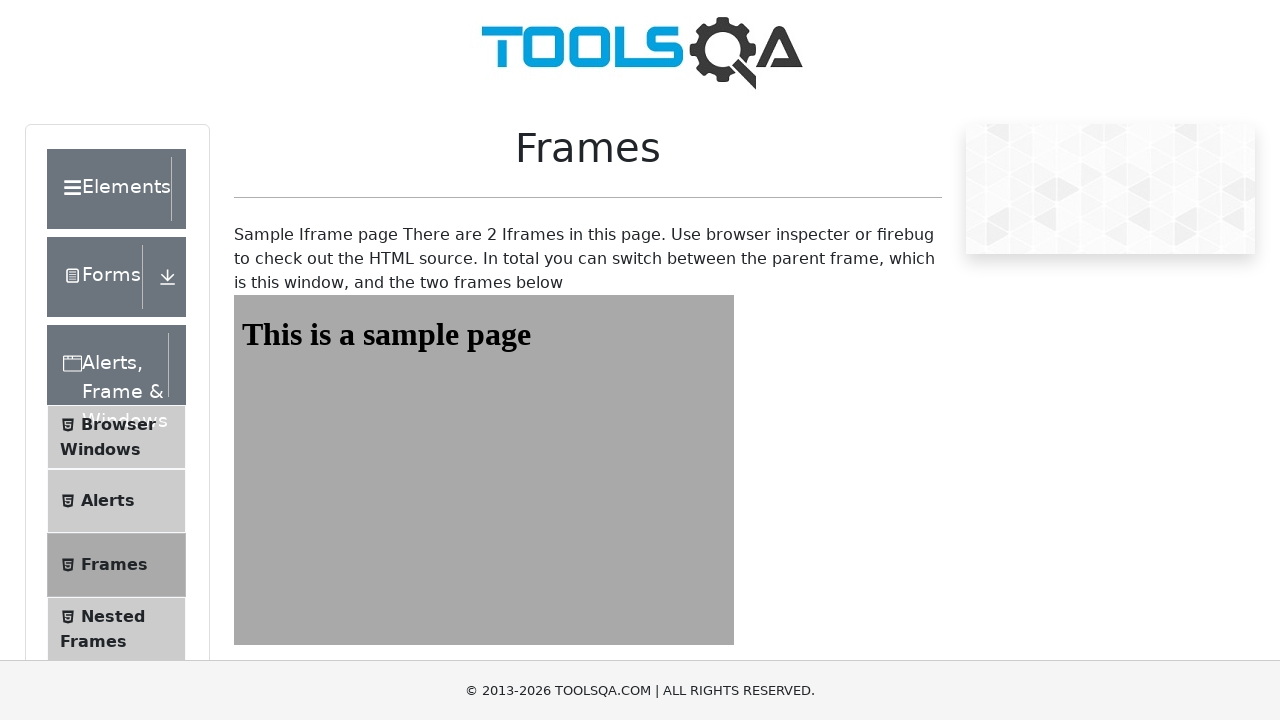

Located second iframe with id 'frame2'
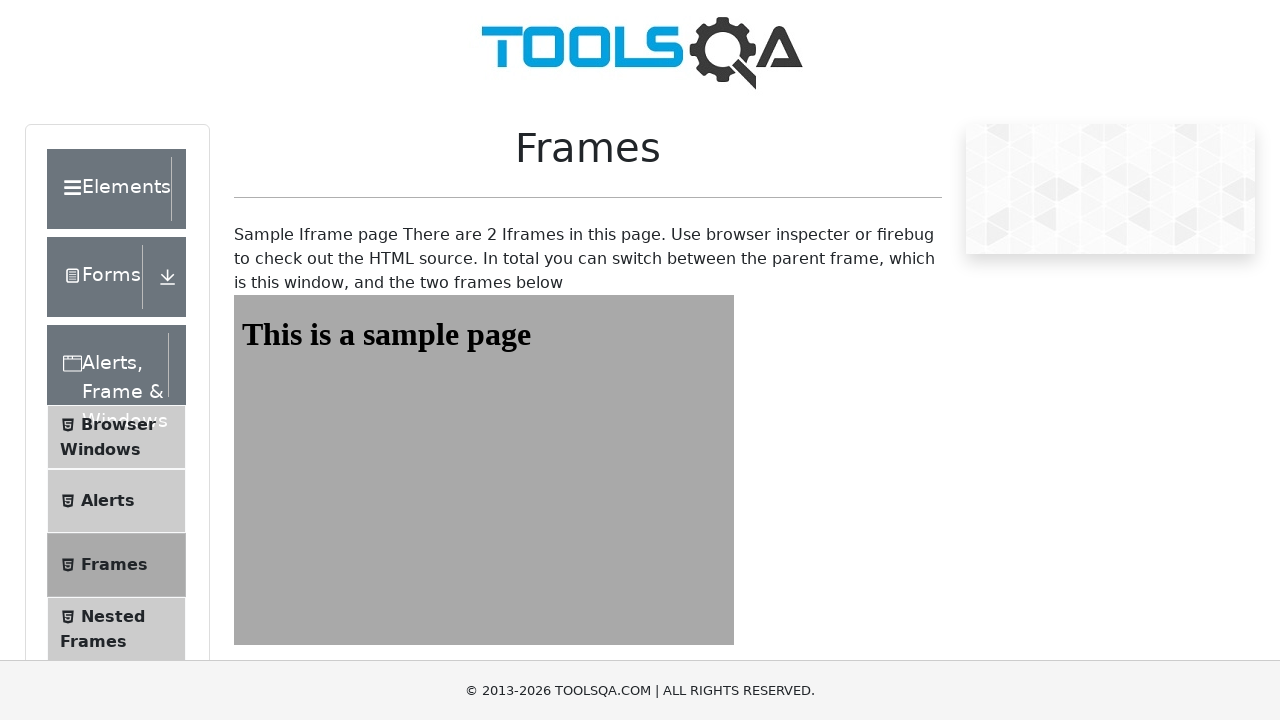

Verified sample heading text is accessible in second iframe
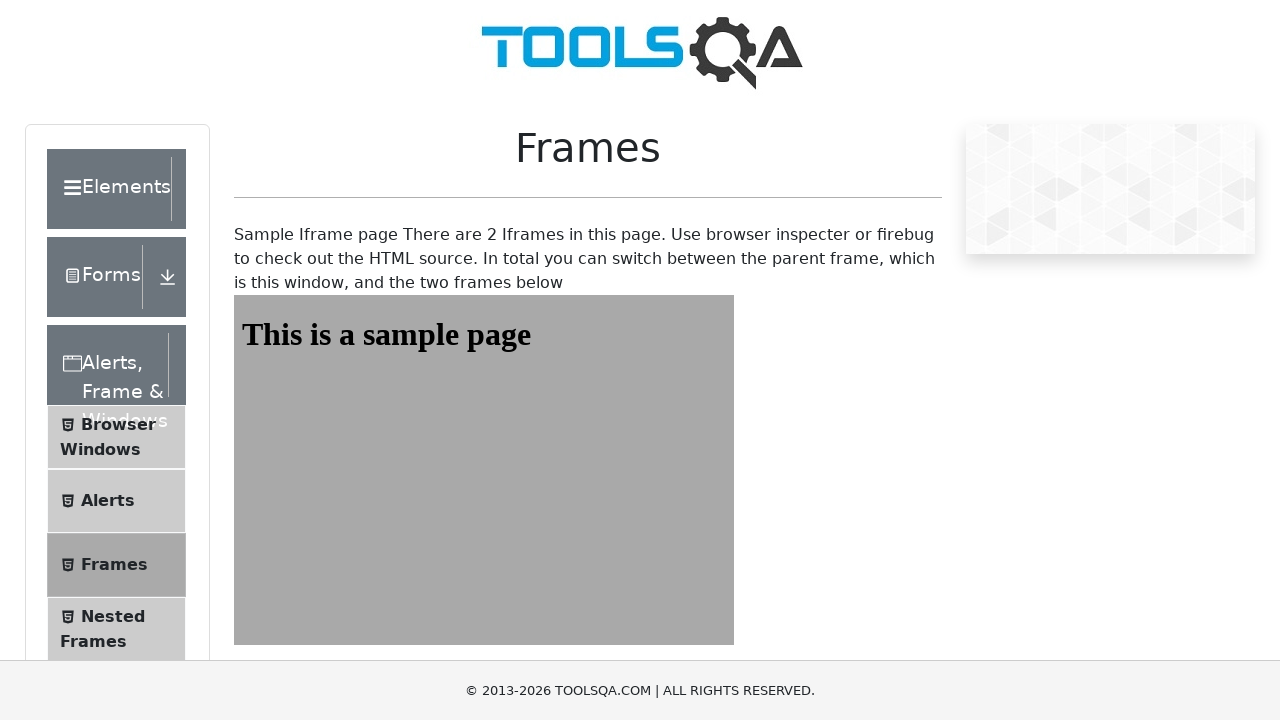

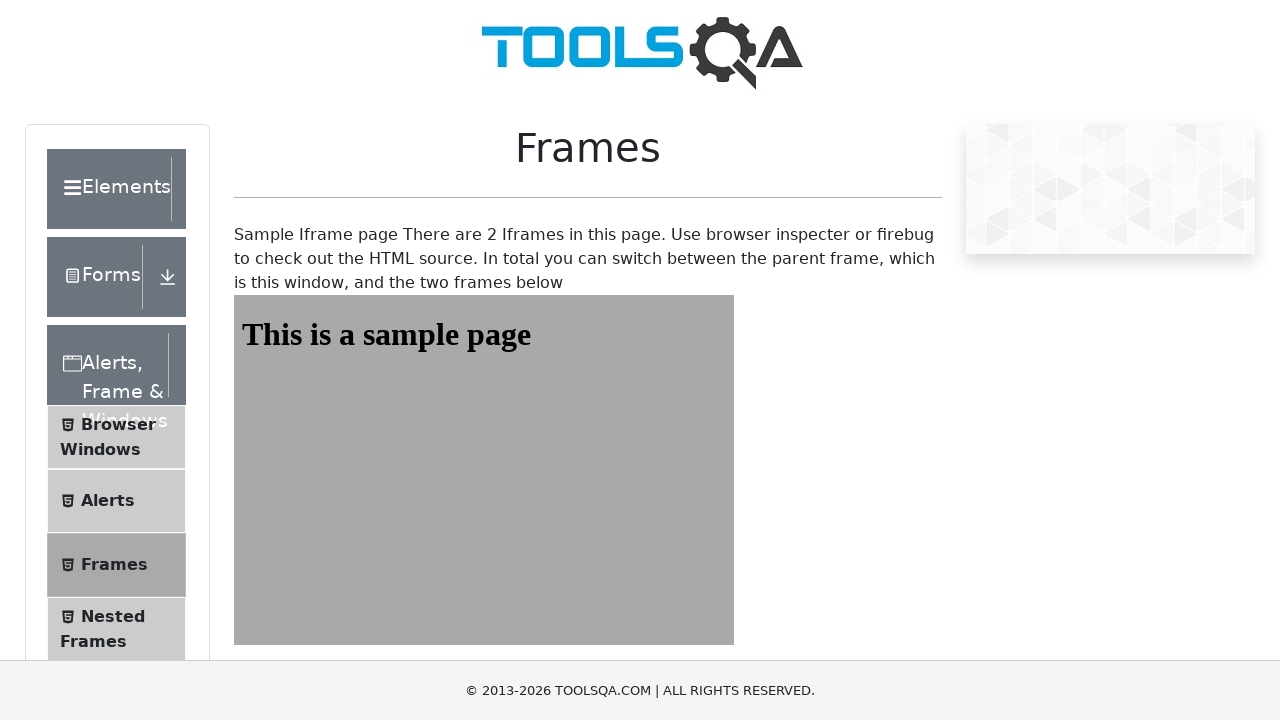